Tests mobile layout by setting viewport to mobile dimensions

Starting URL: https://playwright.dev/

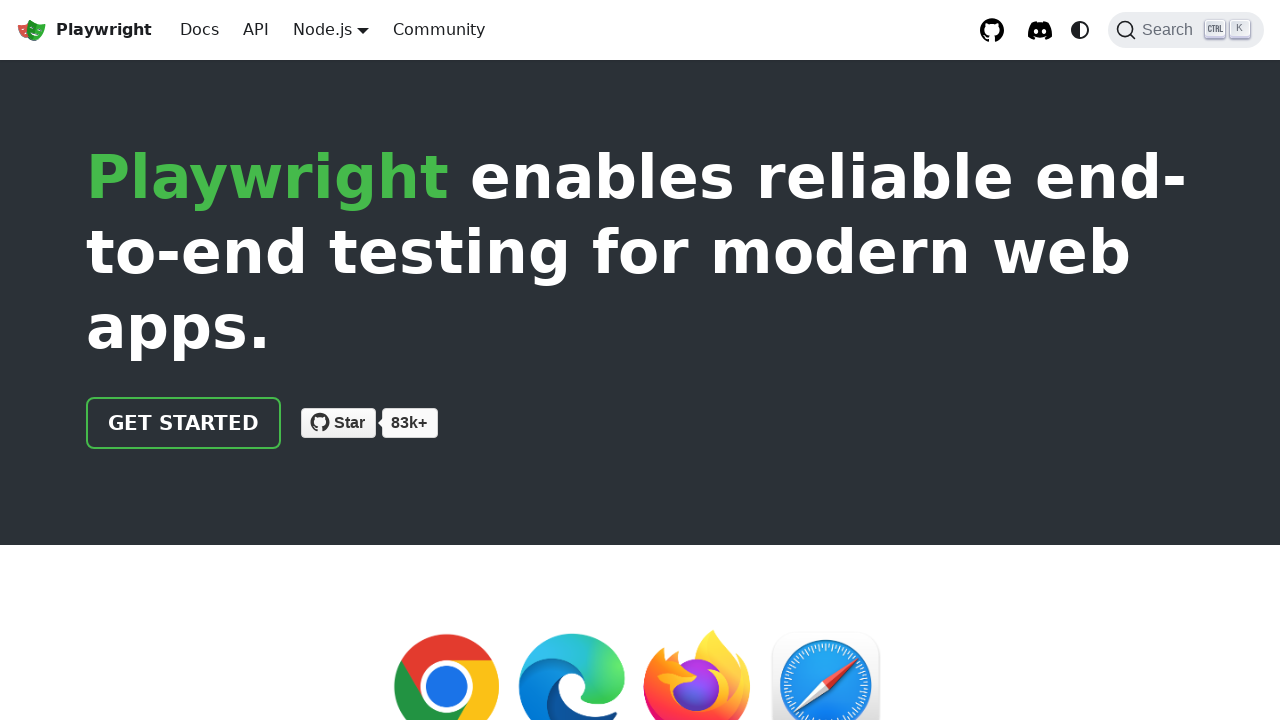

Set viewport to mobile dimensions (375x667)
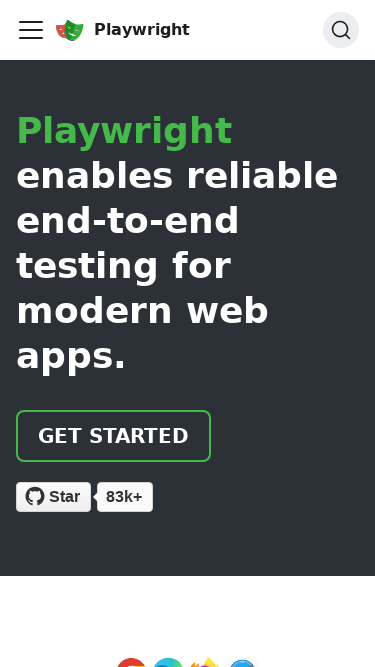

Waited for page to load in mobile layout
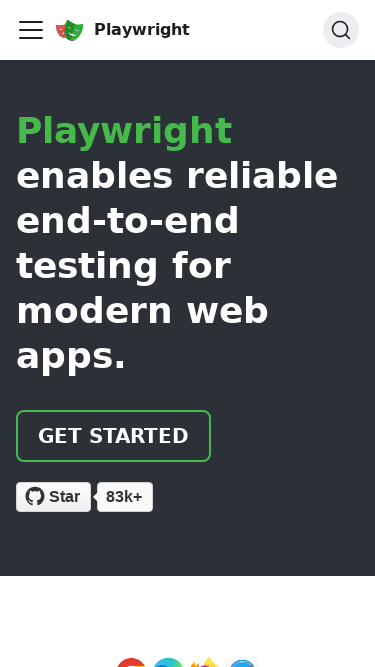

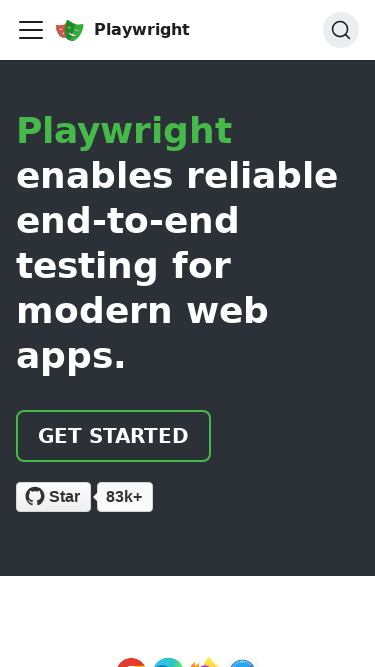